Tests handling of JavaScript confirm dialog by clicking a button inside an iframe, accepting the alert, and verifying the result text

Starting URL: https://www.w3schools.com/js/tryit.asp?filename=tryjs_confirm

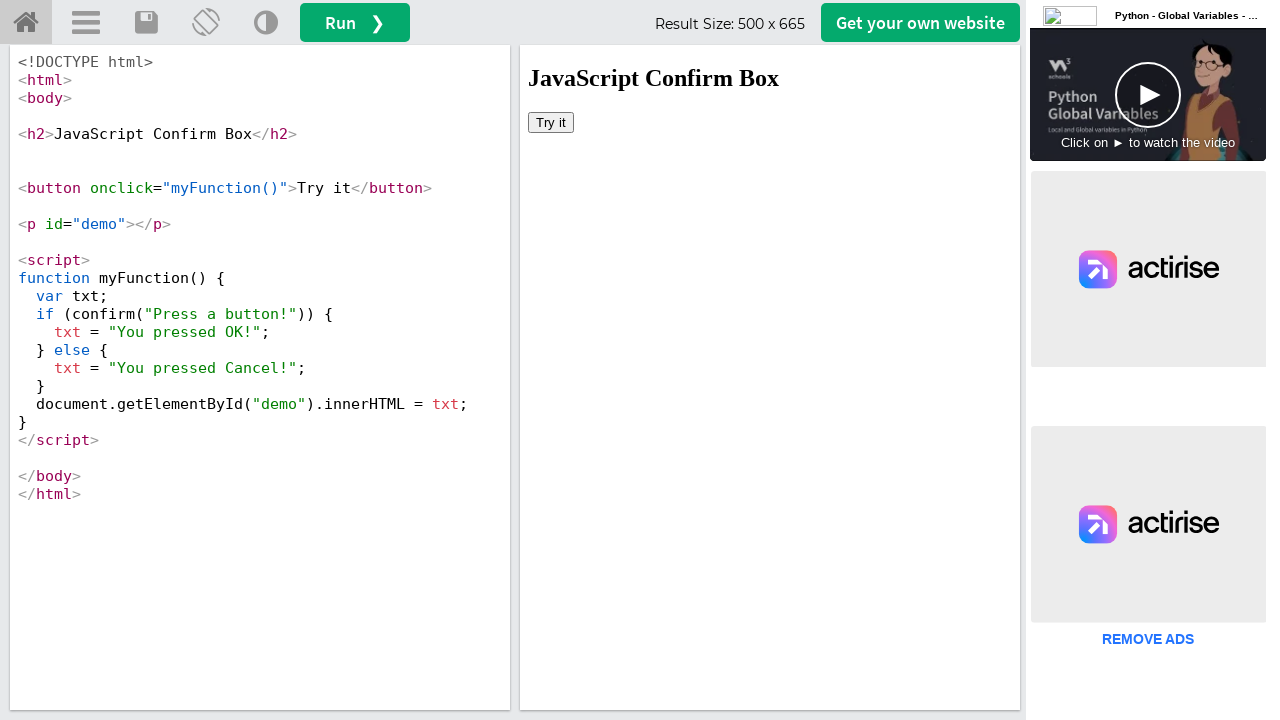

Located iframe #iframeResult containing the demo
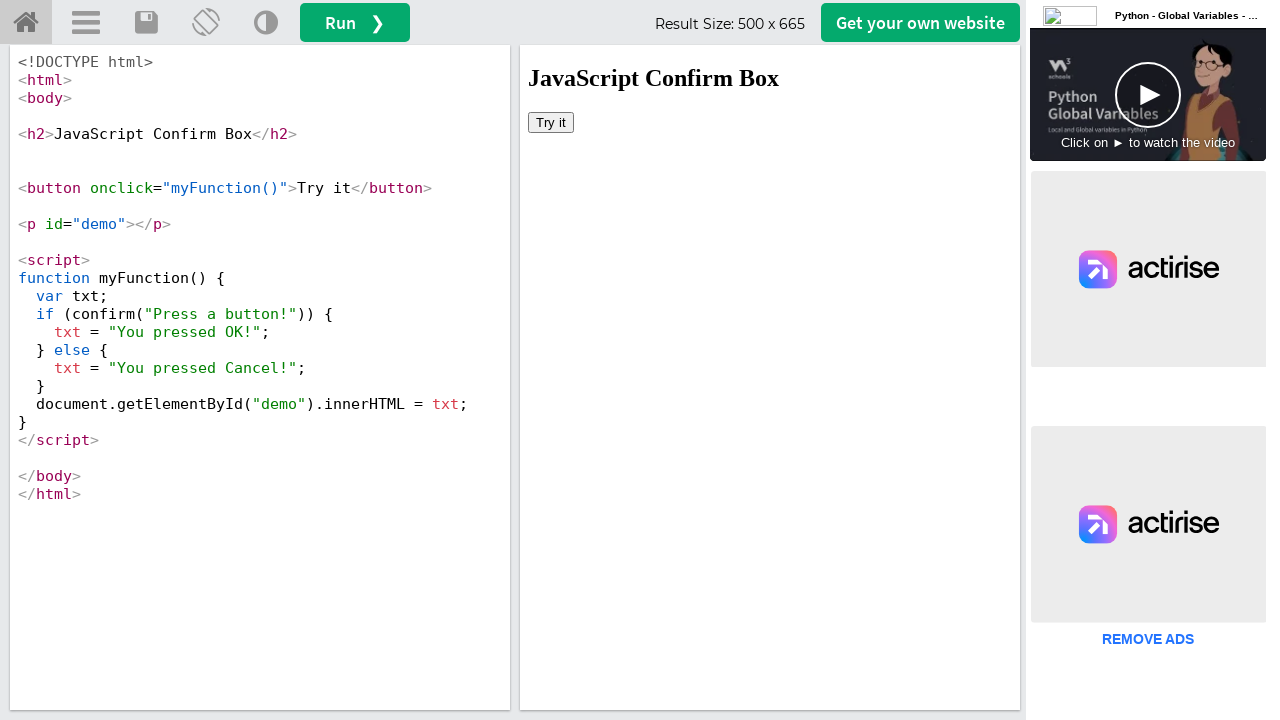

Clicked 'Try it' button to trigger confirm dialog at (551, 122) on #iframeResult >> internal:control=enter-frame >> xpath=//button[text()='Try it']
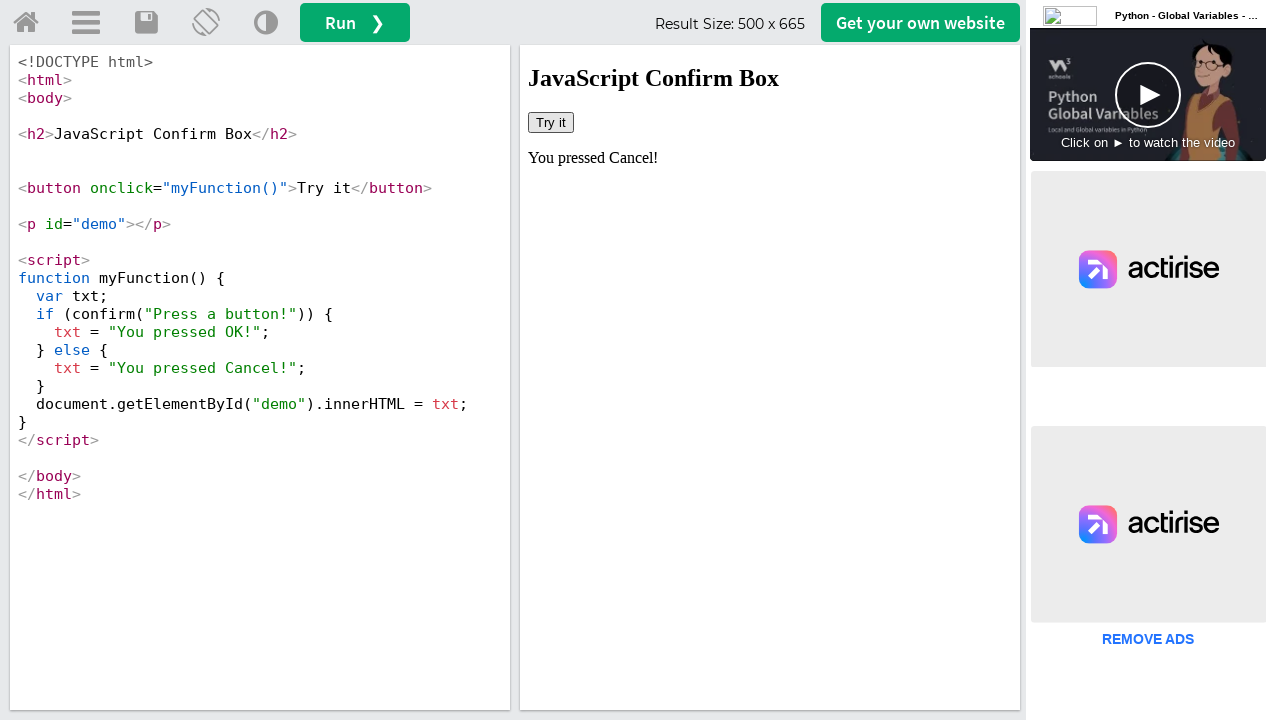

Set up dialog handler to accept confirmation
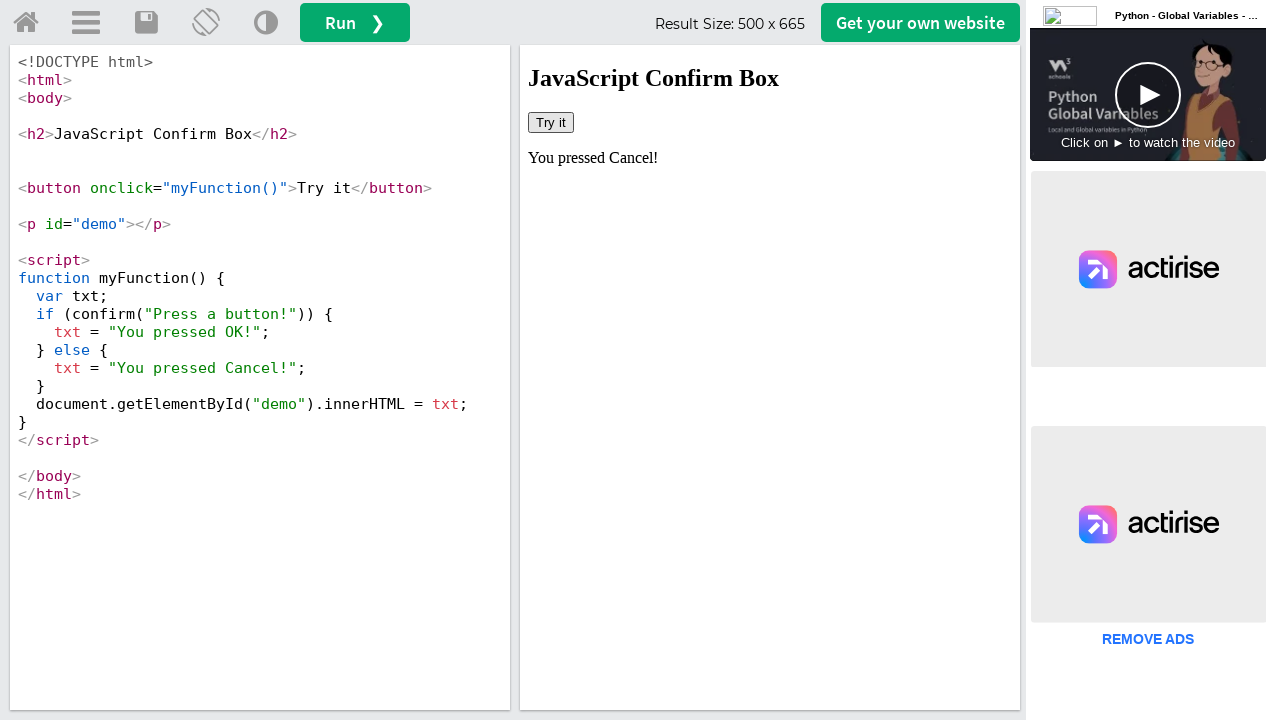

Retrieved result text from #demo element
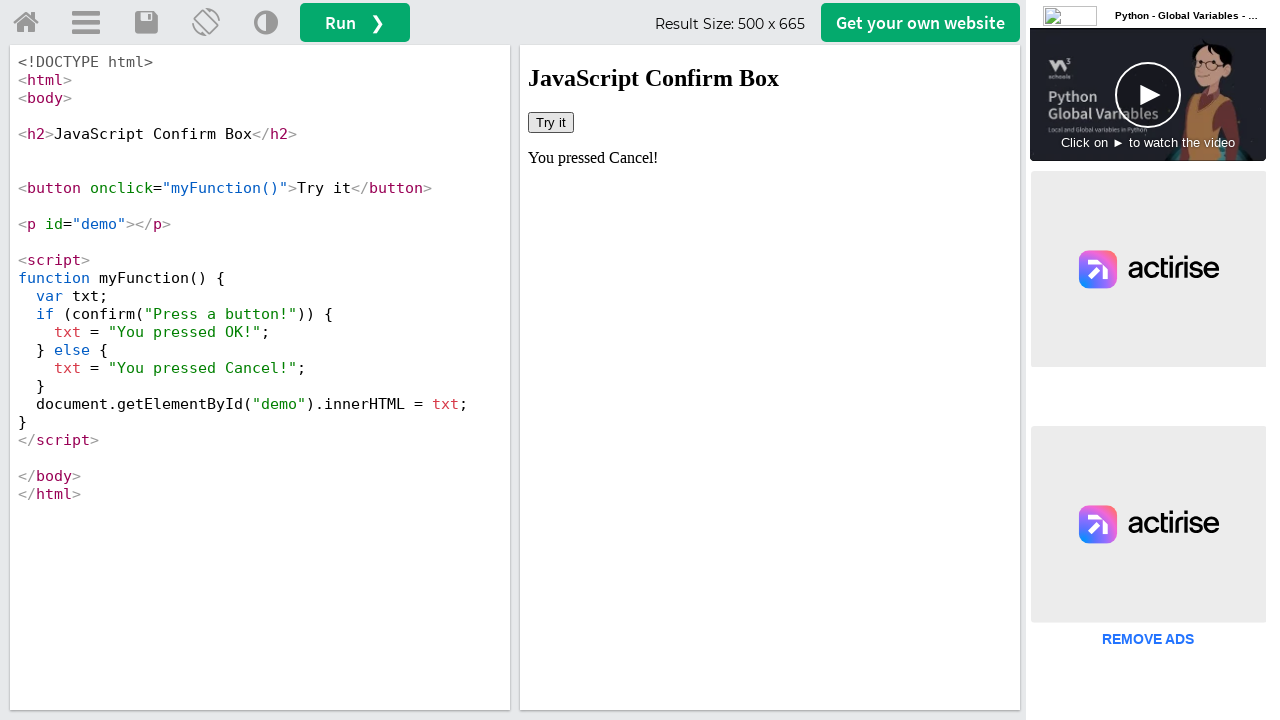

Verified that Cancel button was clicked from the alert
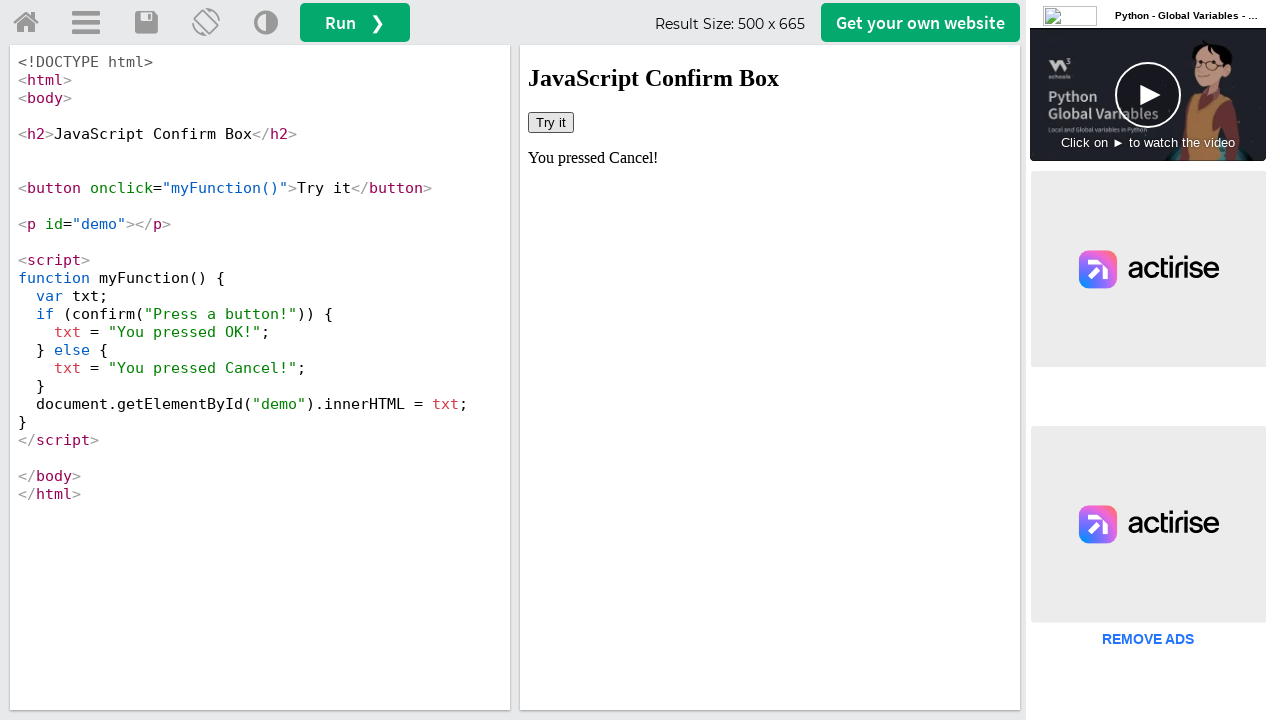

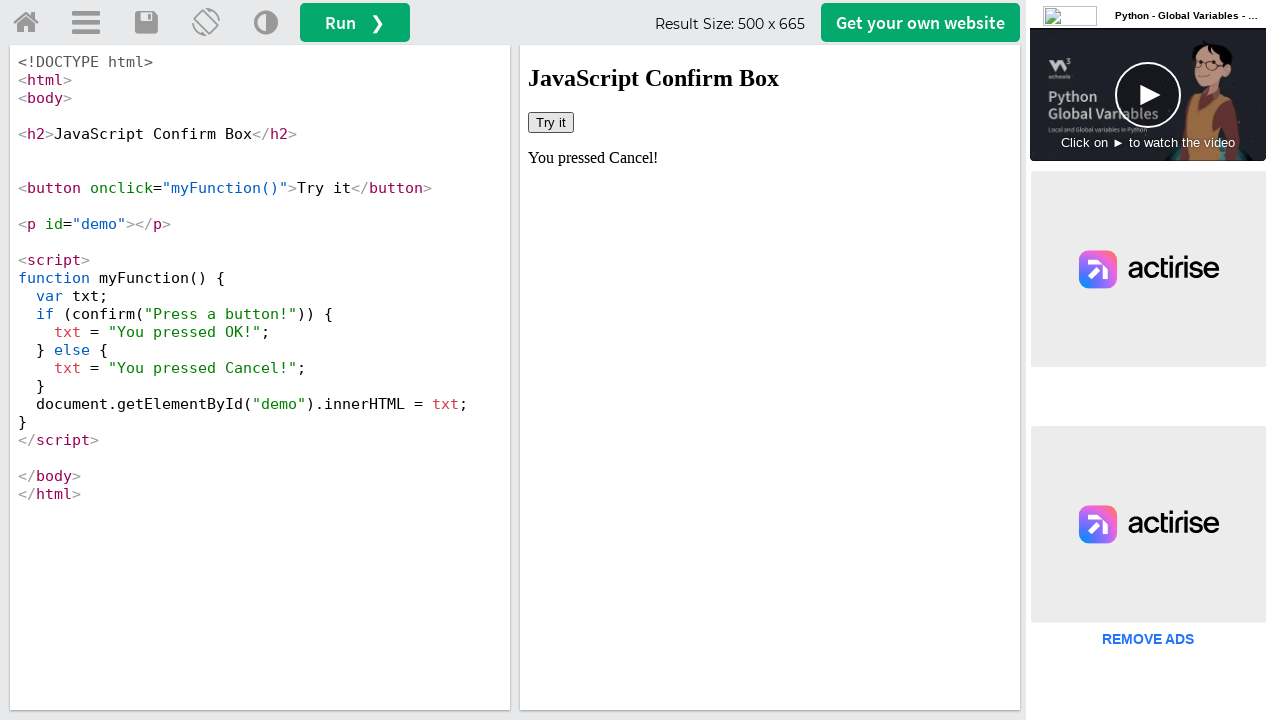